Tests JavaScript Prompt dialog by clicking the third alert button, entering "Abdullah" into the prompt, accepting it, and verifying the result contains "Abdullah".

Starting URL: https://the-internet.herokuapp.com/javascript_alerts

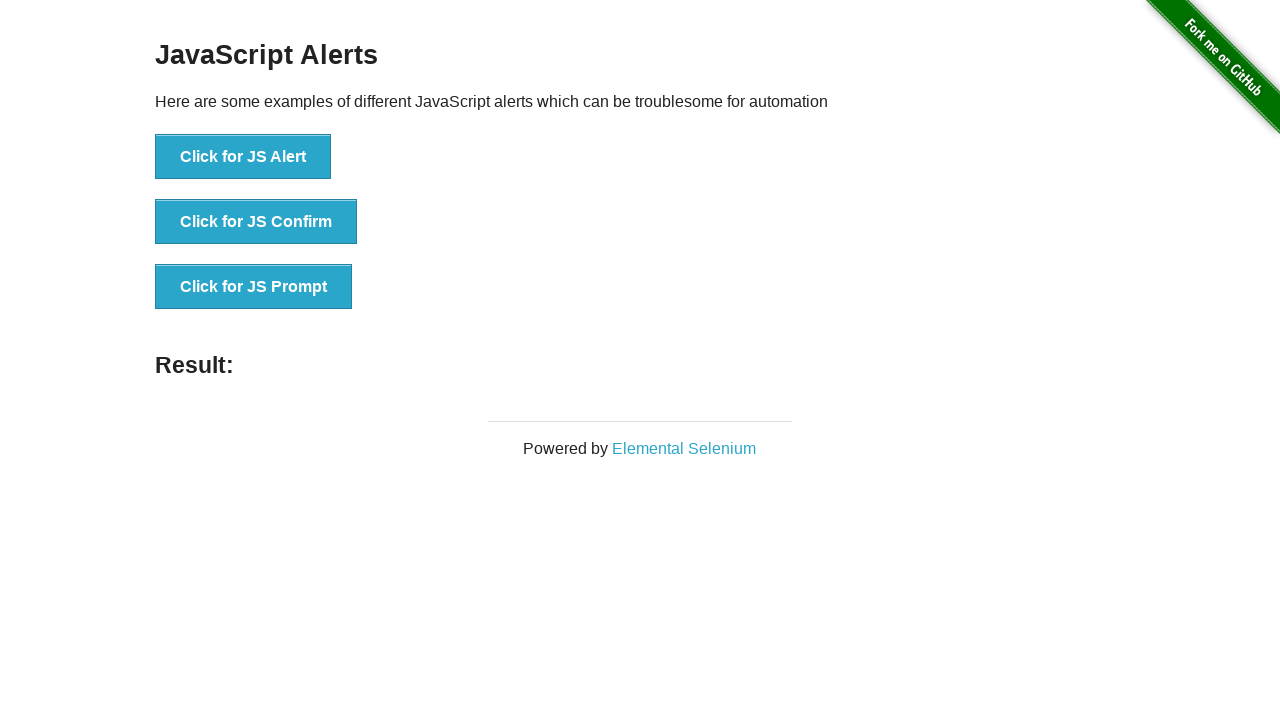

Set up dialog handler to accept prompt with 'Abdullah'
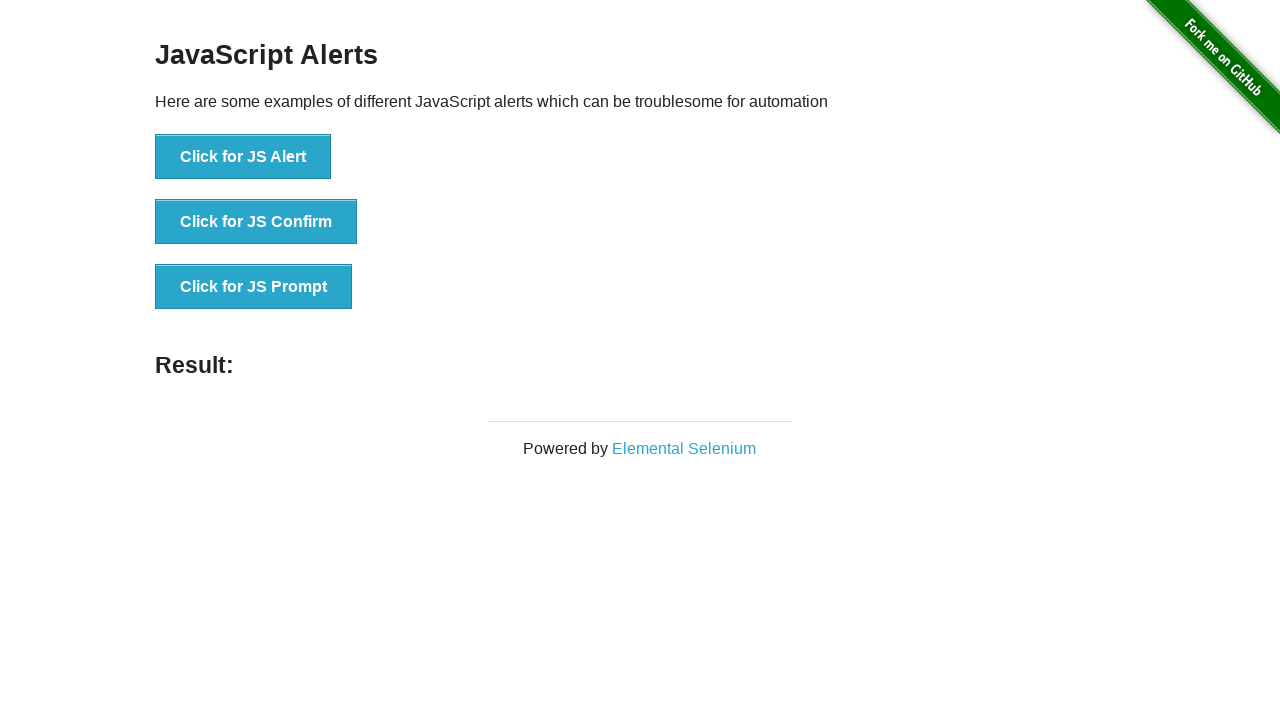

Clicked the JavaScript Prompt button at (254, 287) on xpath=//*[text()='Click for JS Prompt']
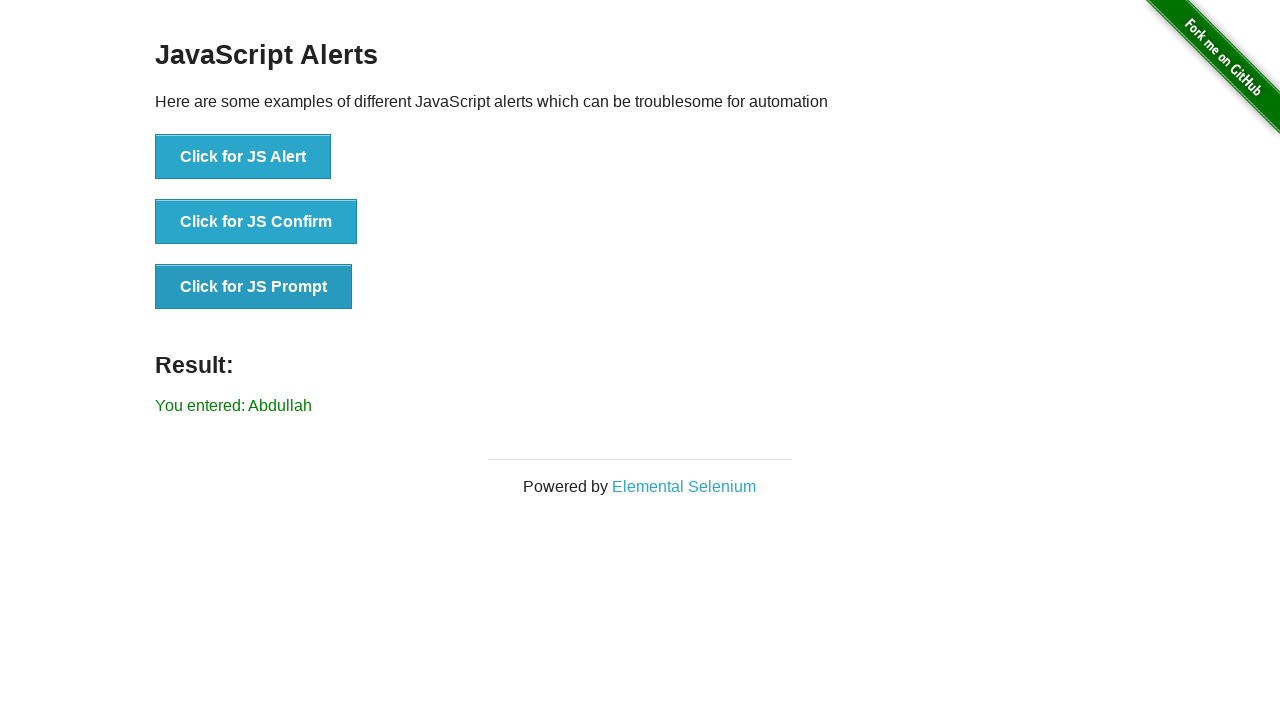

Result element loaded and is visible
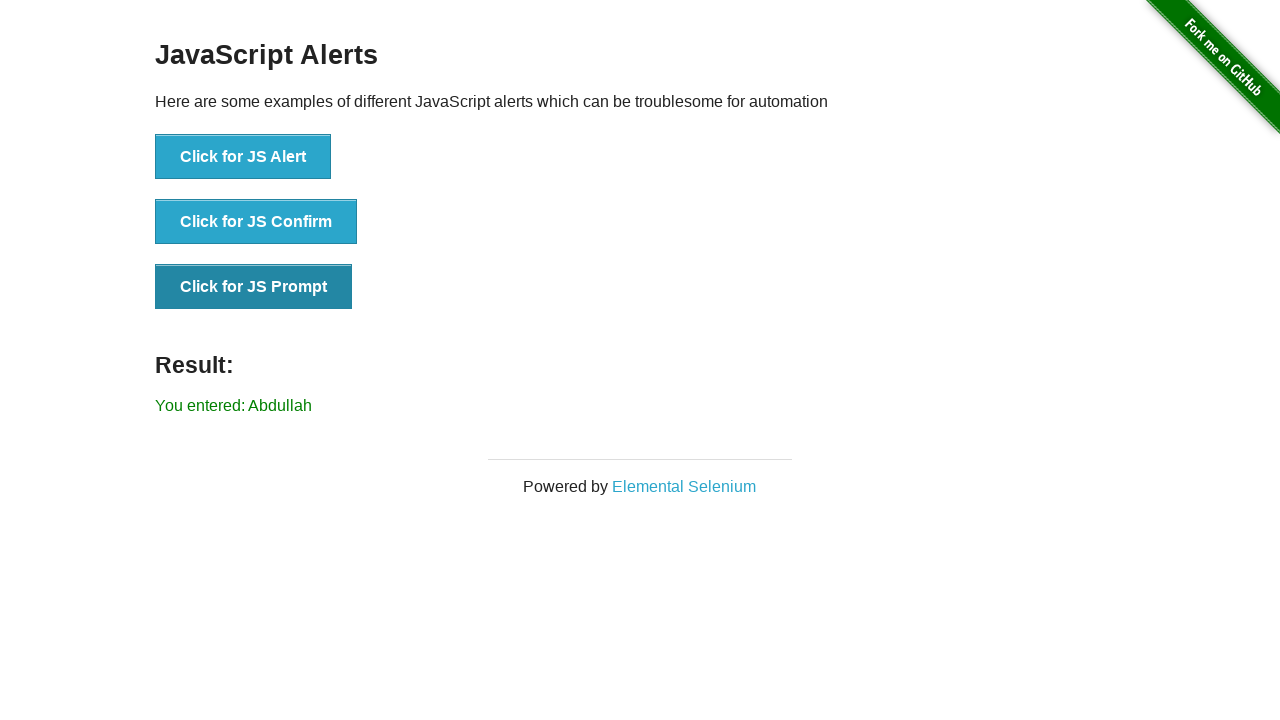

Retrieved result text content
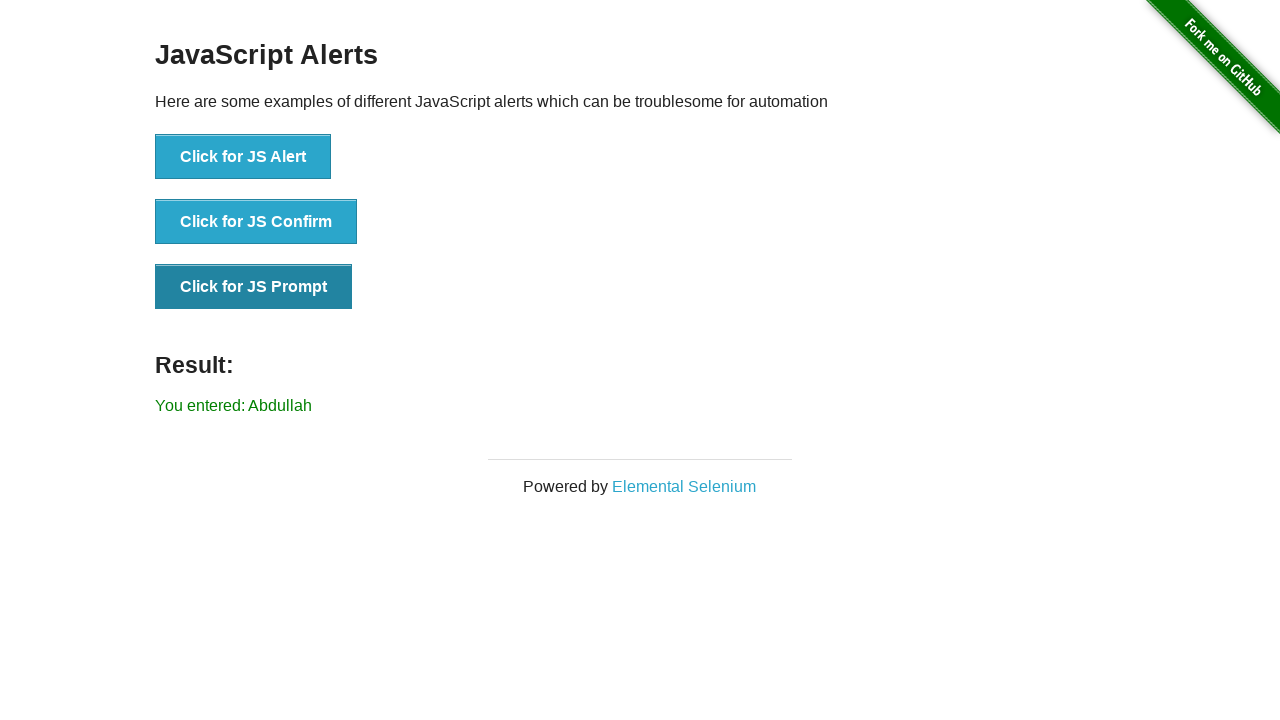

Verified that result contains 'Abdullah'
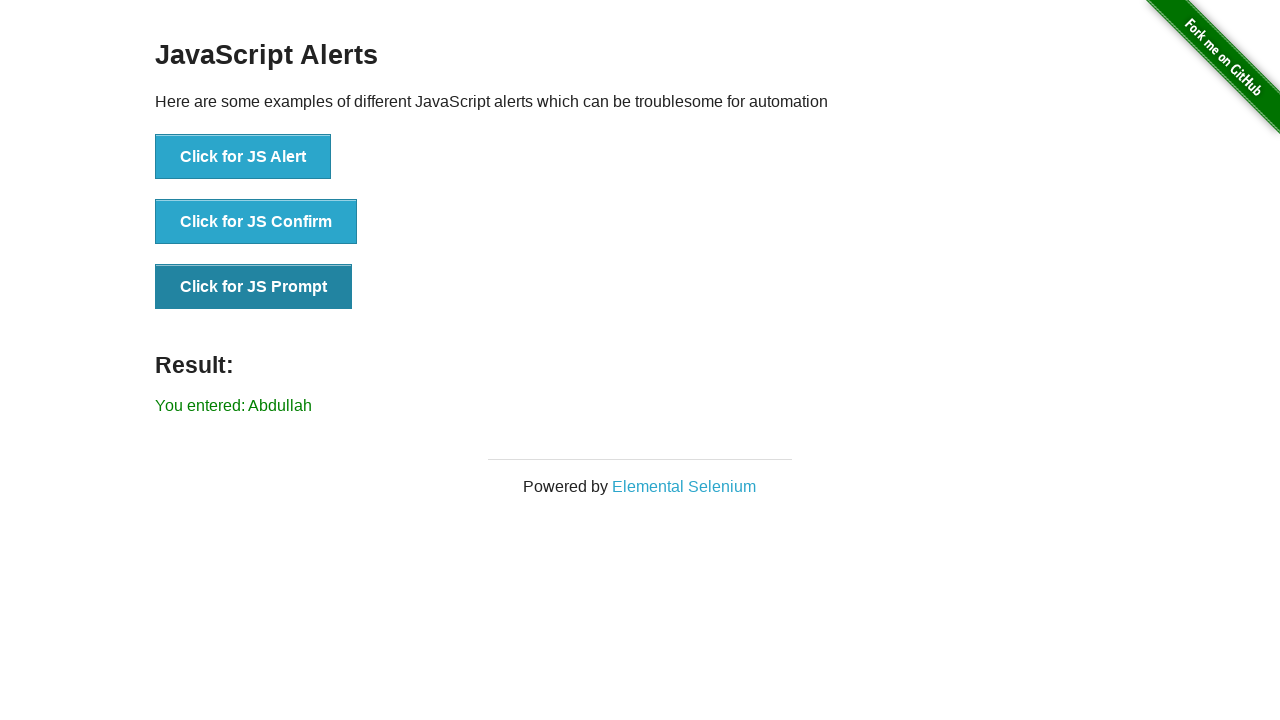

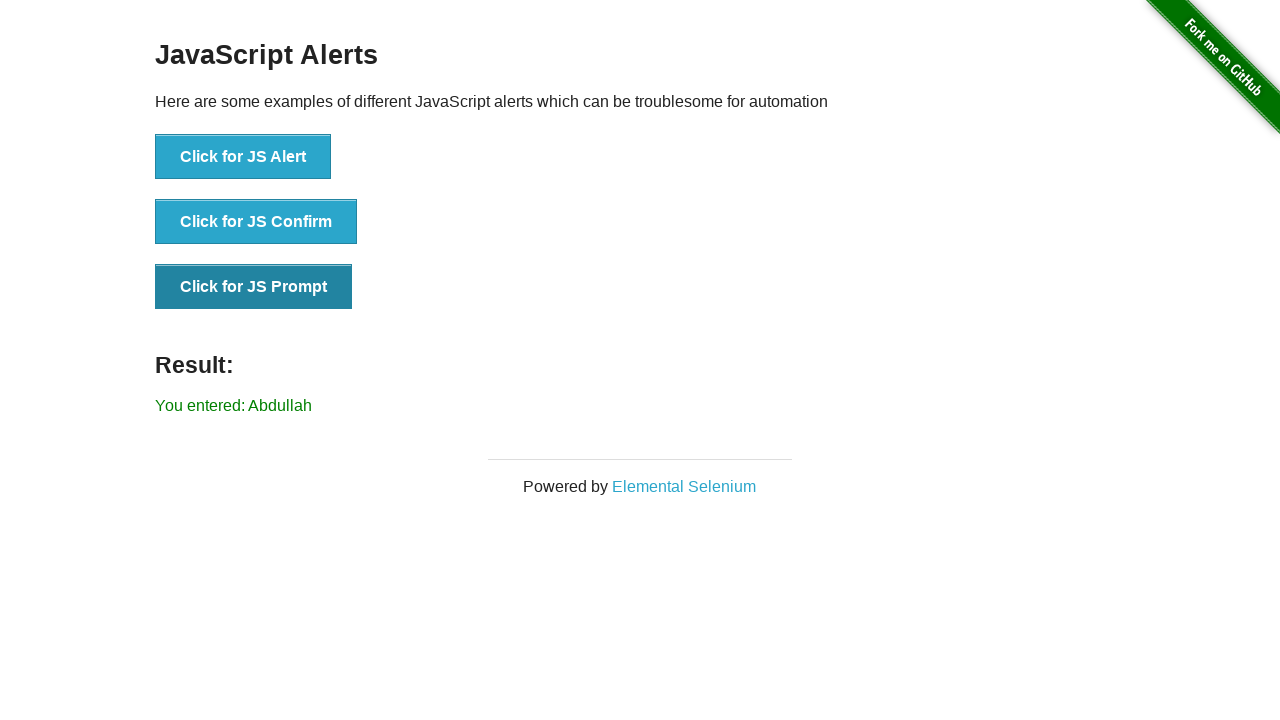